Tests nested frames by navigating to the Frames page, then Nested Frames, and verifying the top-middle frame contains "MIDDLE"

Starting URL: https://the-internet.herokuapp.com/

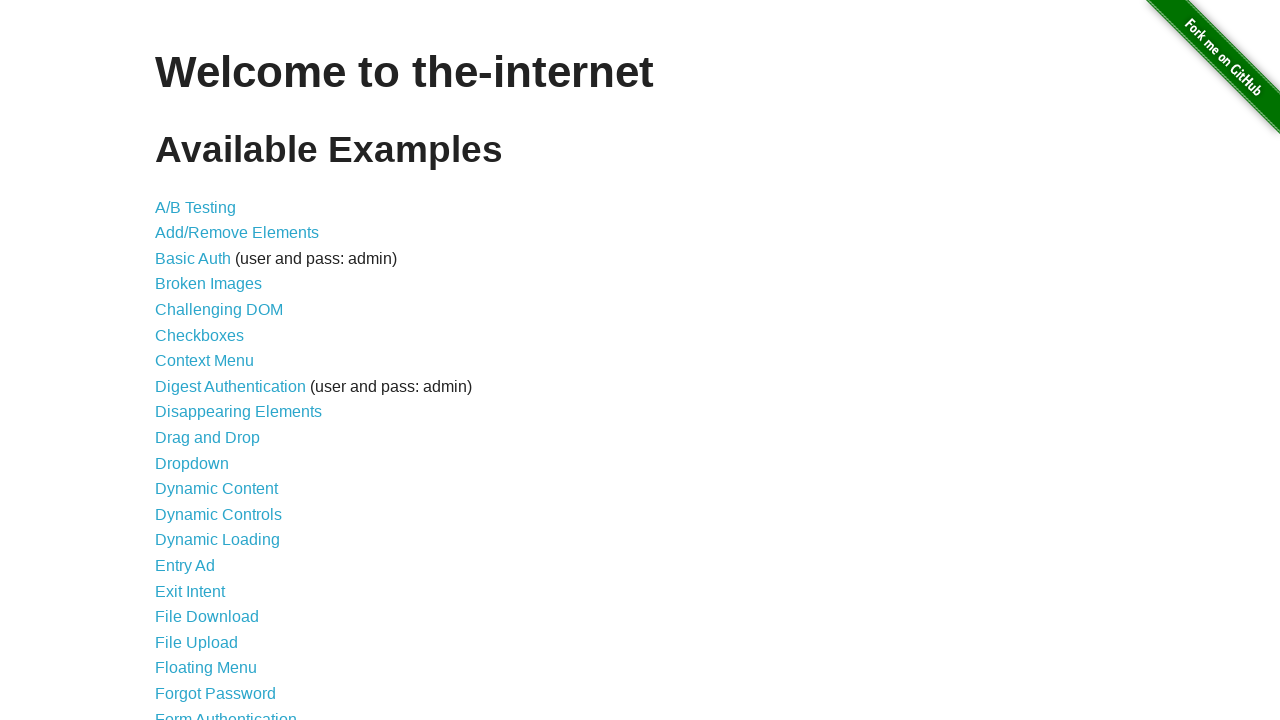

Clicked on Frames link from homepage at (182, 361) on a:text('Frames')
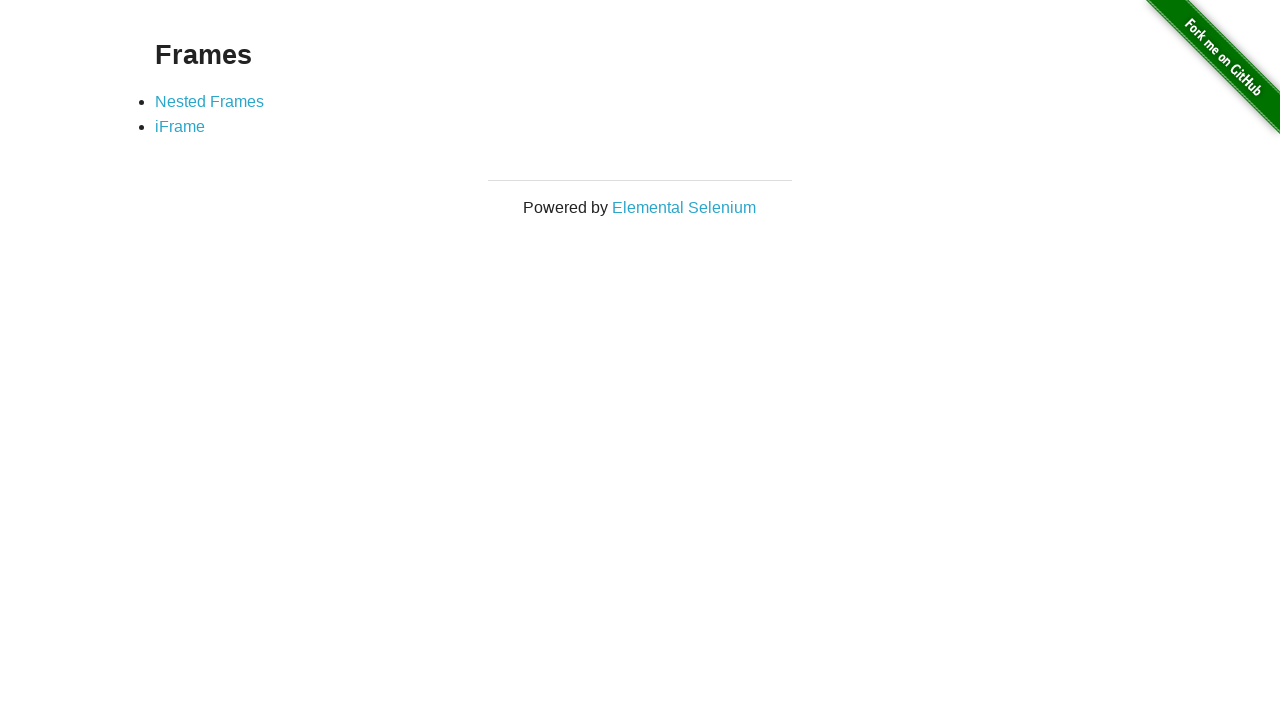

Clicked on Nested Frames link at (210, 101) on a:text('Nested Frames')
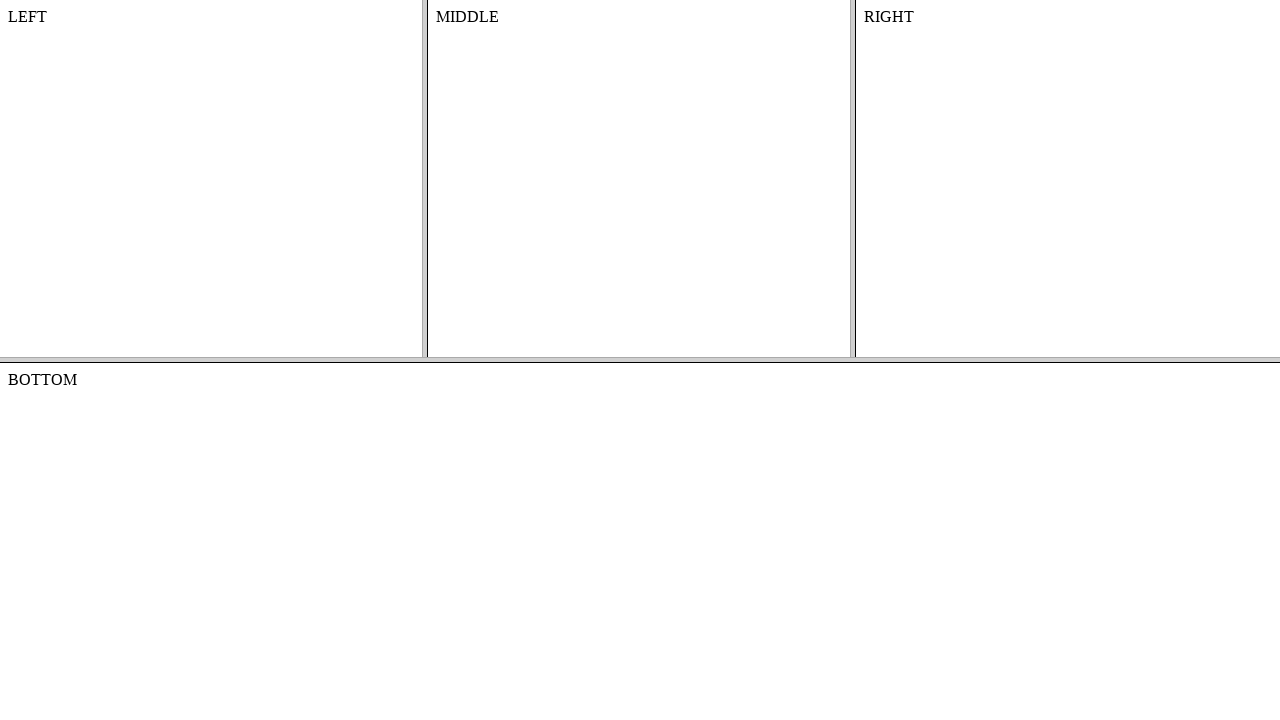

Located frame-top
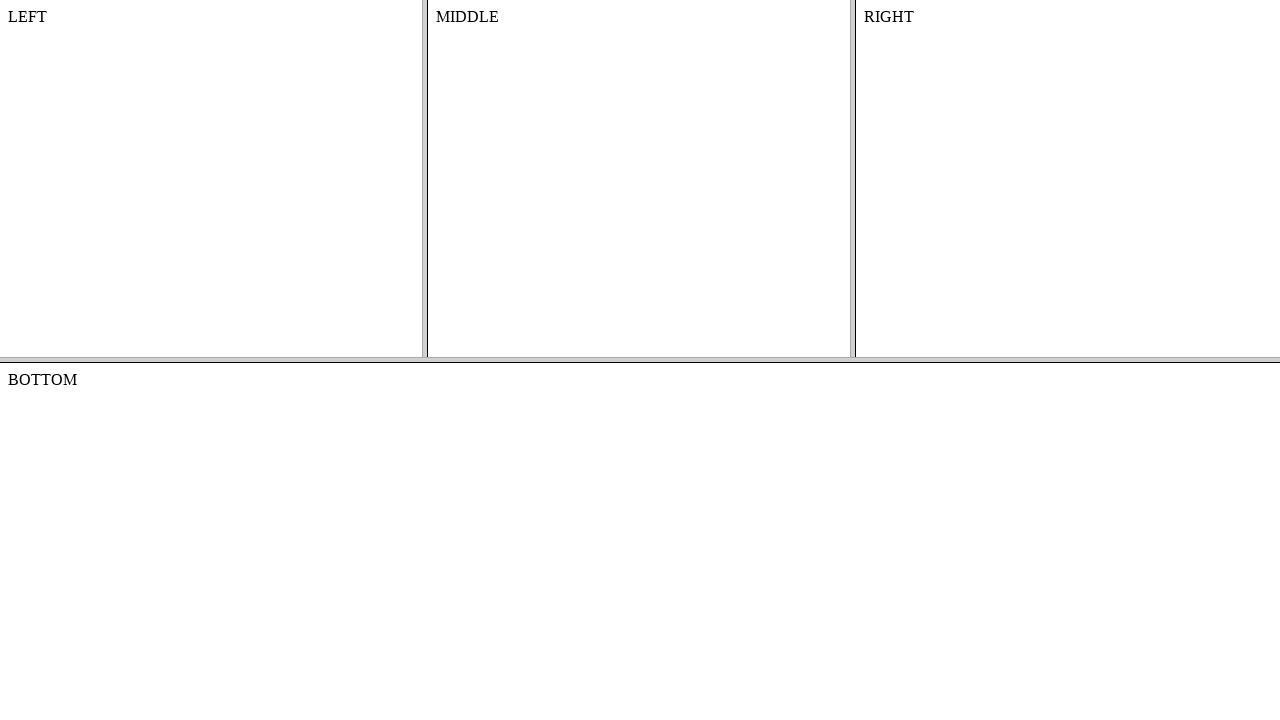

Located frame-middle within frame-top
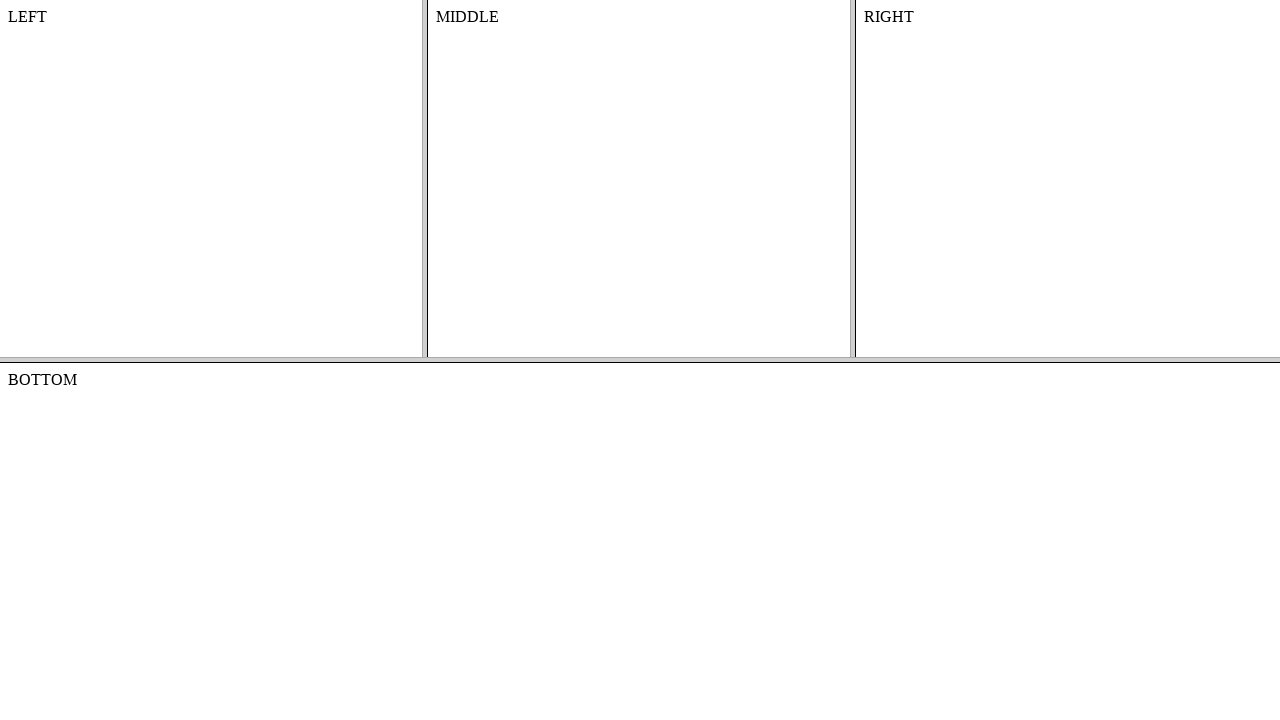

Retrieved text content from middle frame body
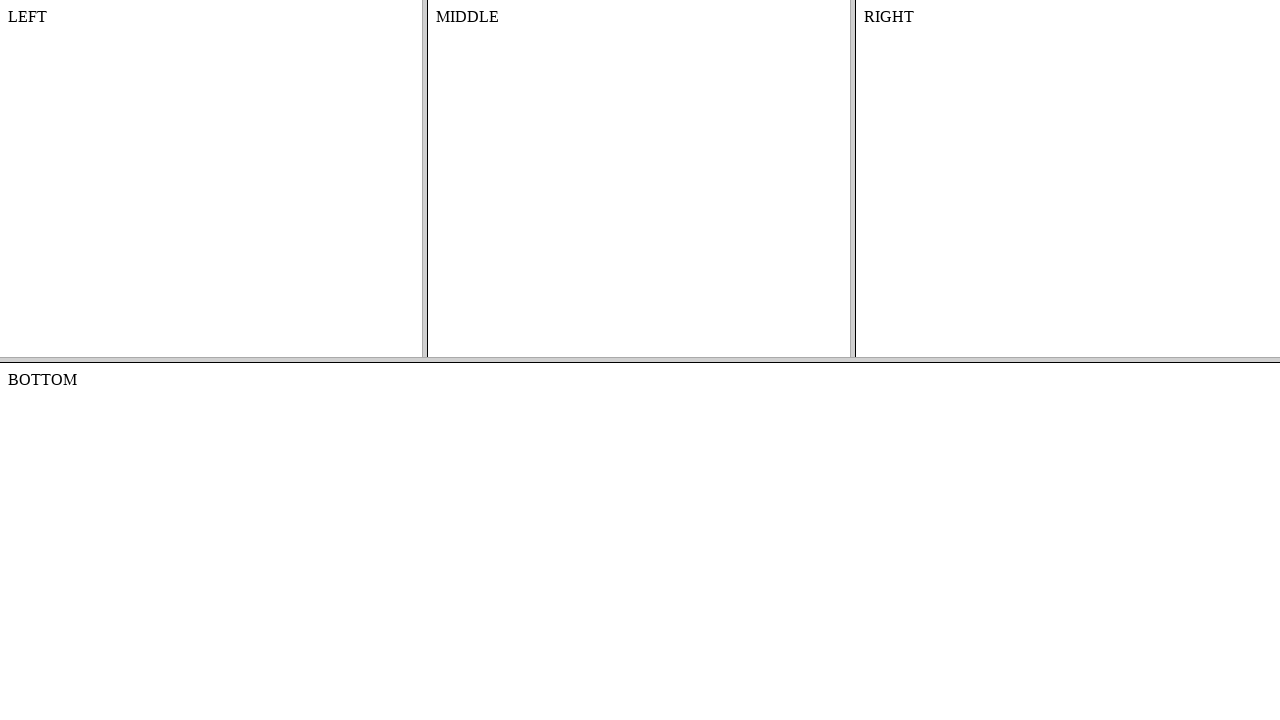

Verified that 'MIDDLE' is present in the top-middle frame content
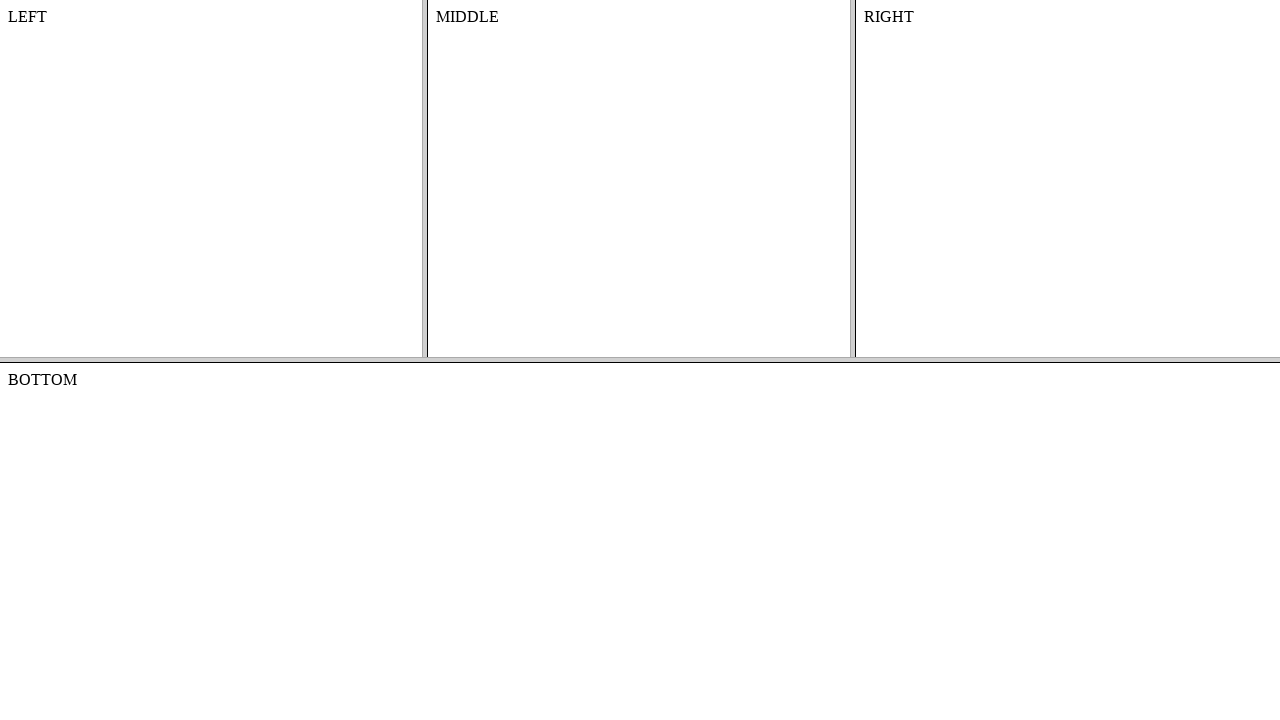

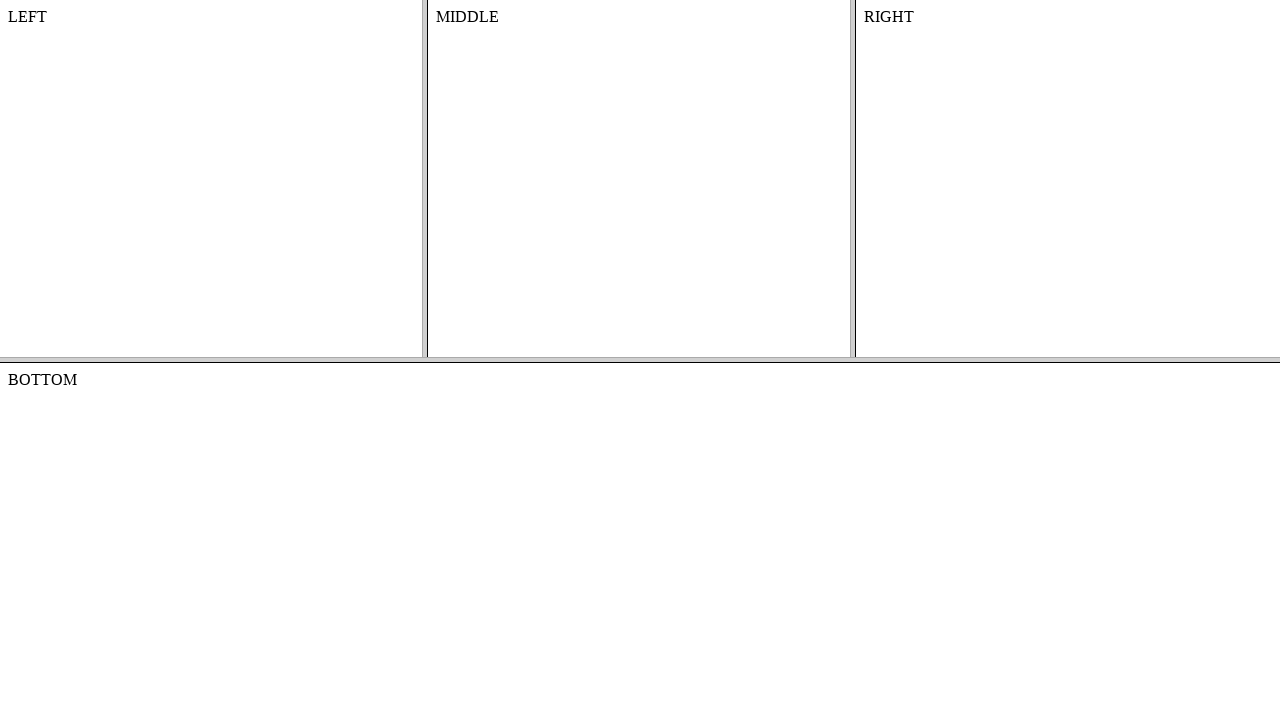